Tests iframe switching by name/id ("mce_0_ifr"), verifies content inside iframe is displayed, then switches back to main content and verifies the menubar is visible

Starting URL: http://the-internet.herokuapp.com/iframe

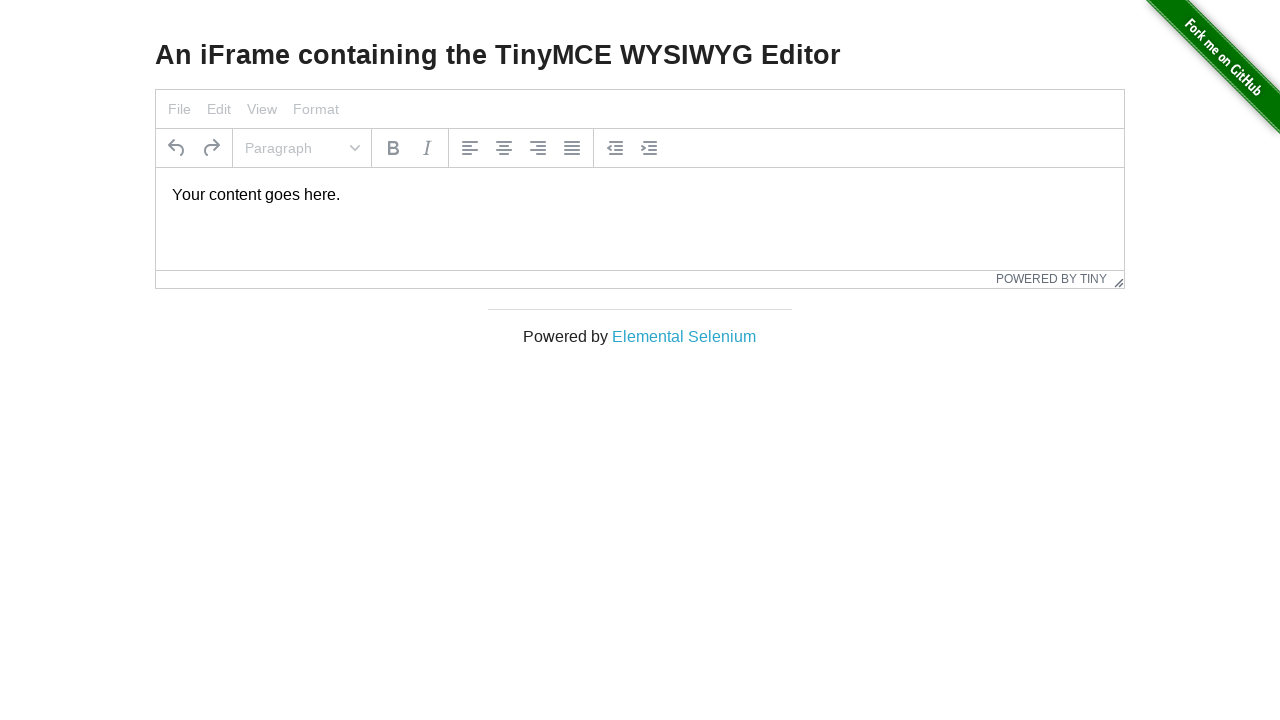

Navigated to iframe test page
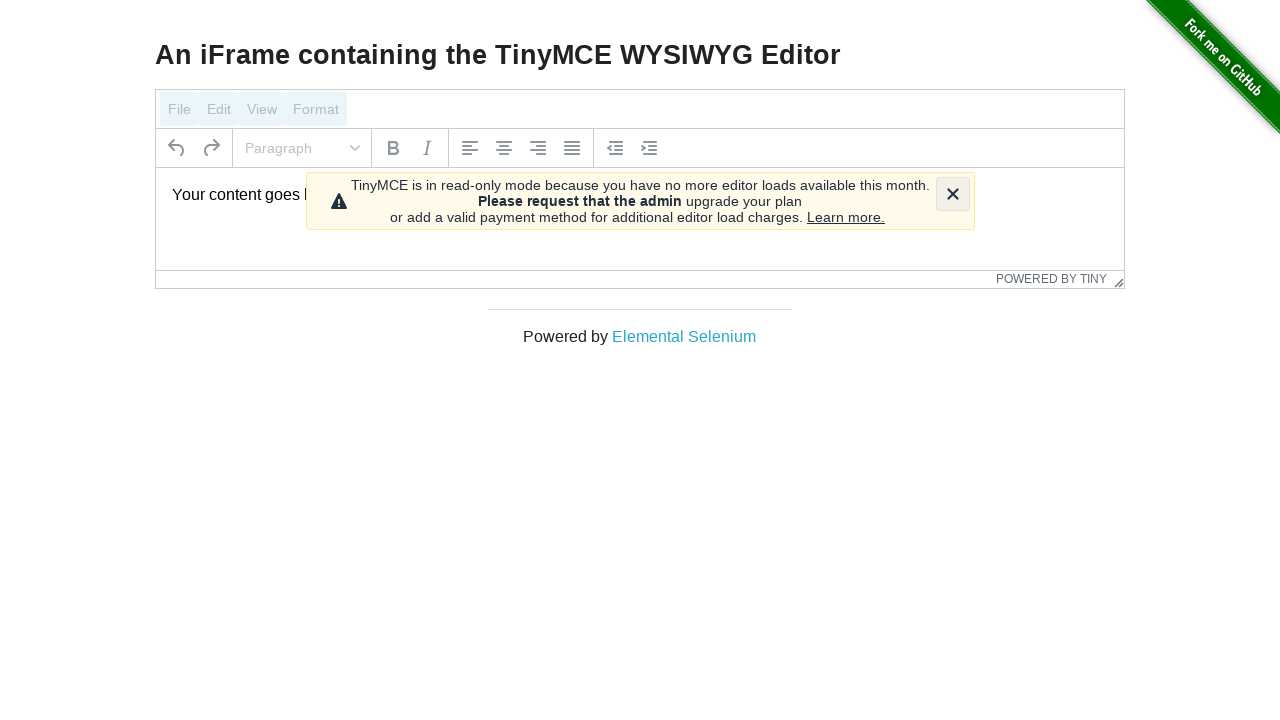

Located iframe element with id 'mce_0_ifr'
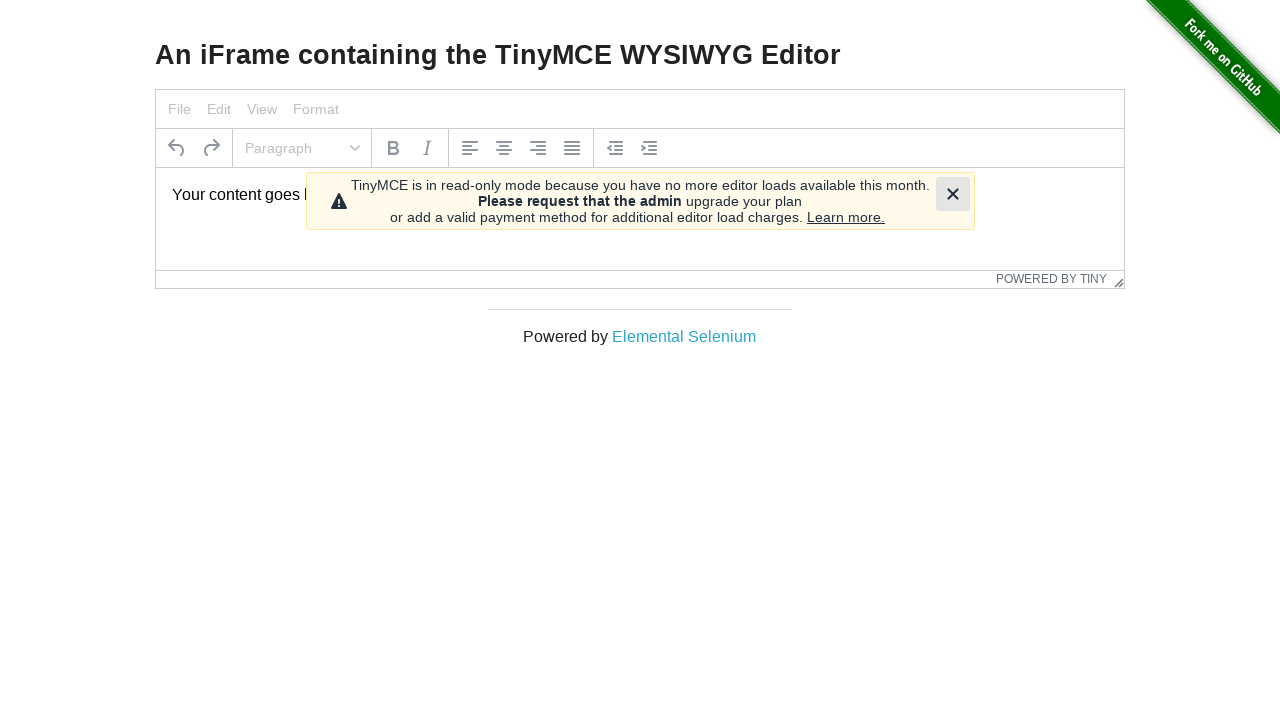

Verified content inside iframe is displayed
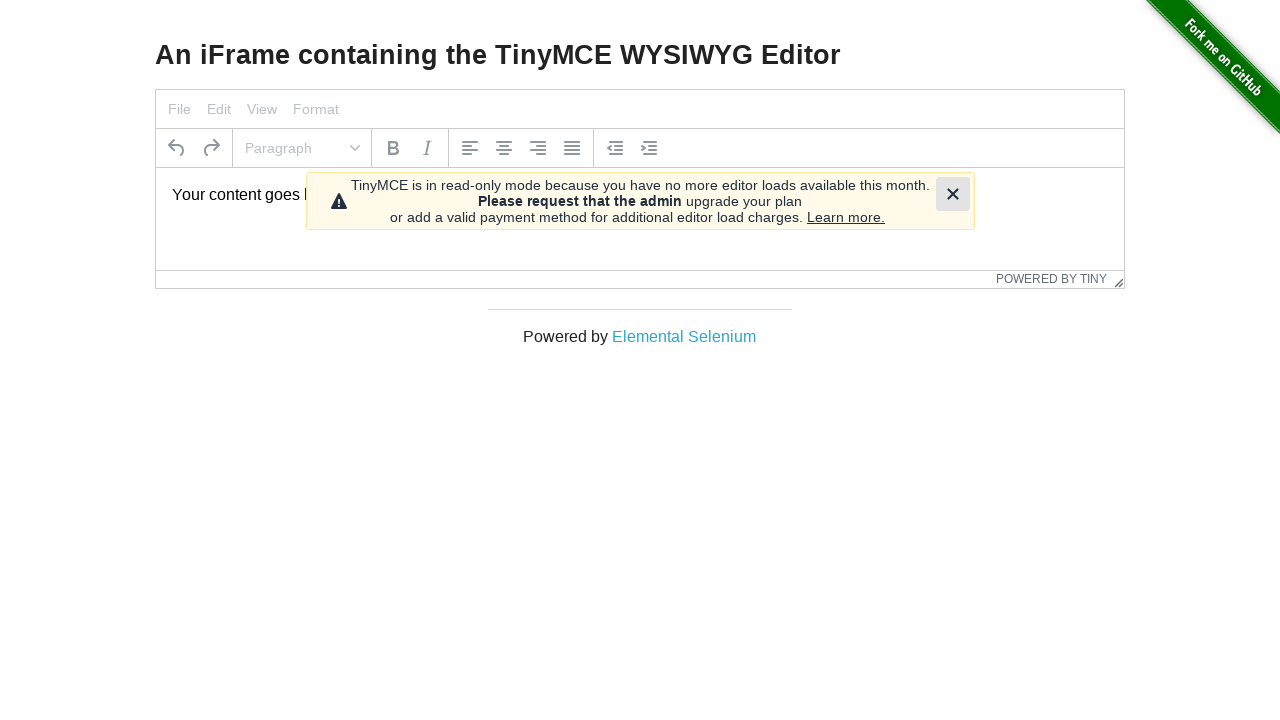

Verified menubar is visible on main page after switching from iframe
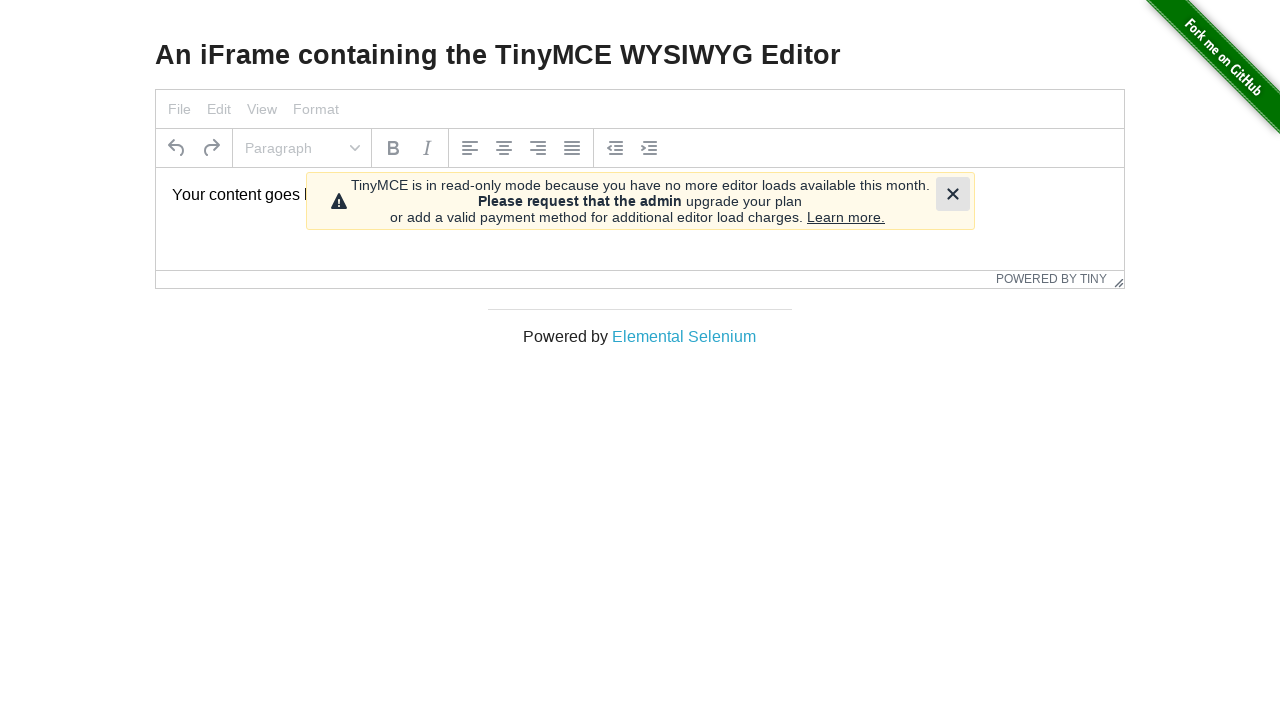

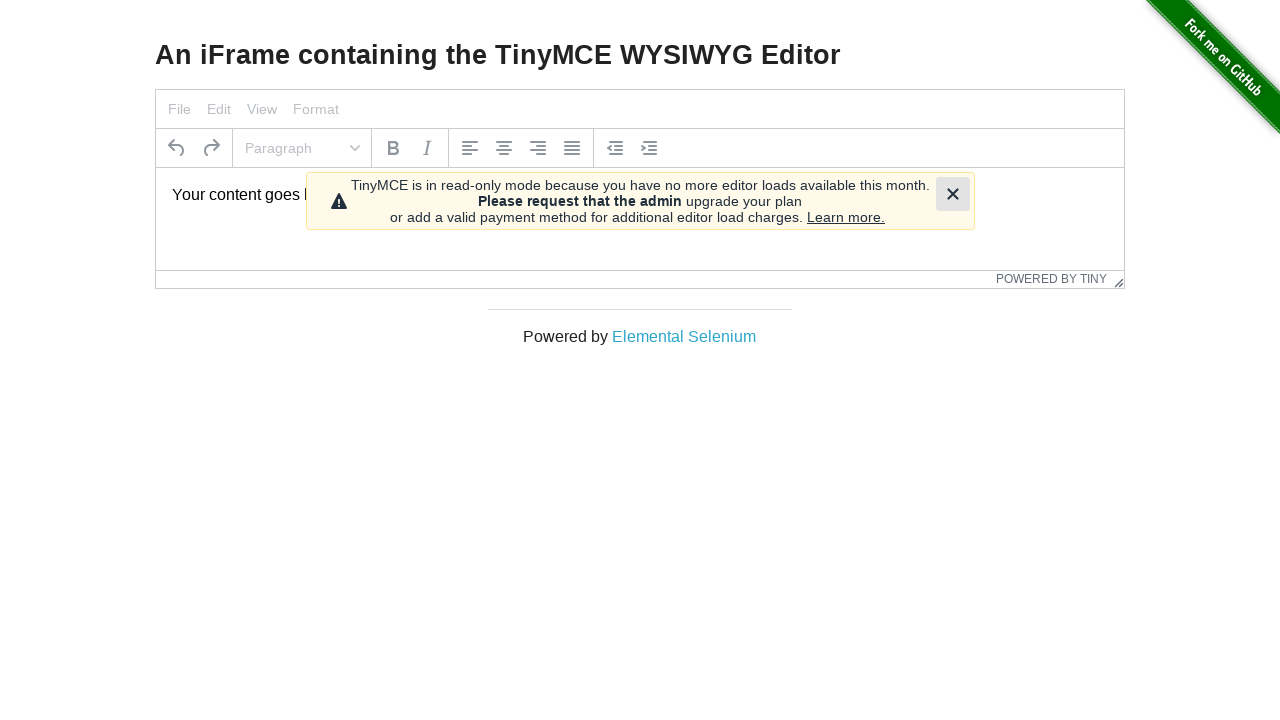